Tests switching to nested frames and interacting with elements inside them - fills a form on main page and selects dropdown in nested frame

Starting URL: https://www.hyrtutorials.com/p/frames-practice.html

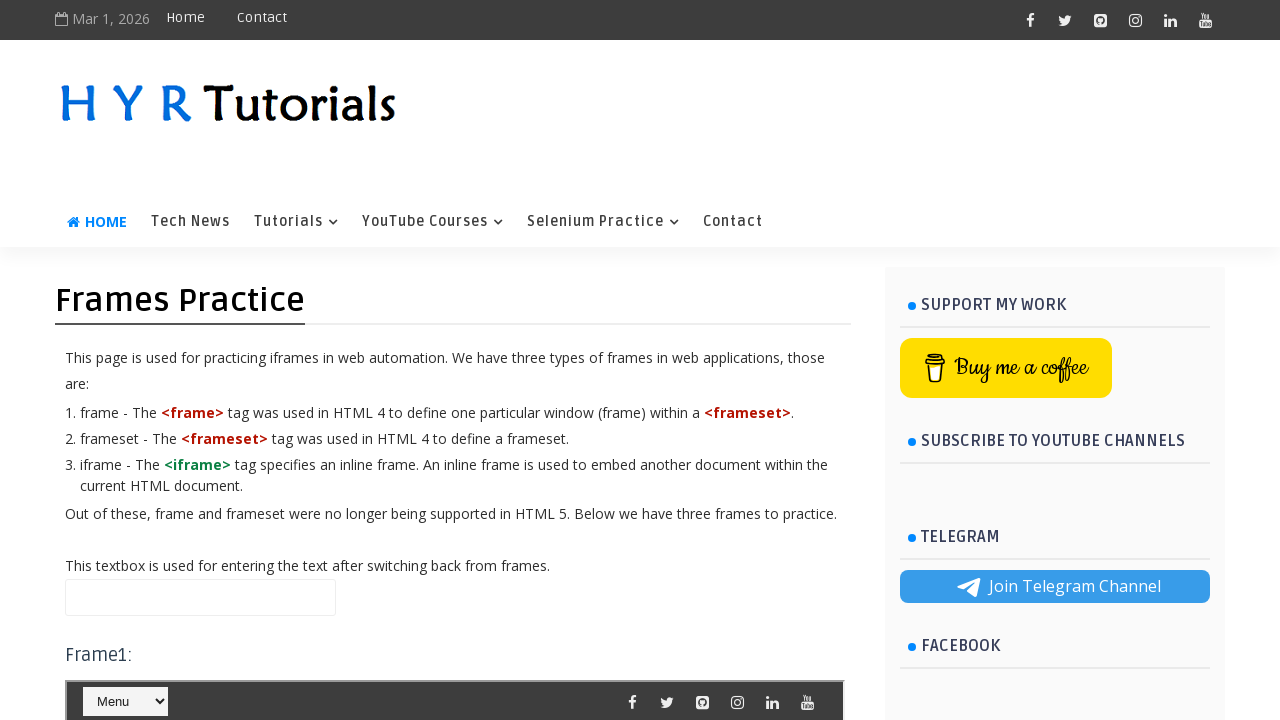

Filled name field with 'TestAutomation' on main page on #name
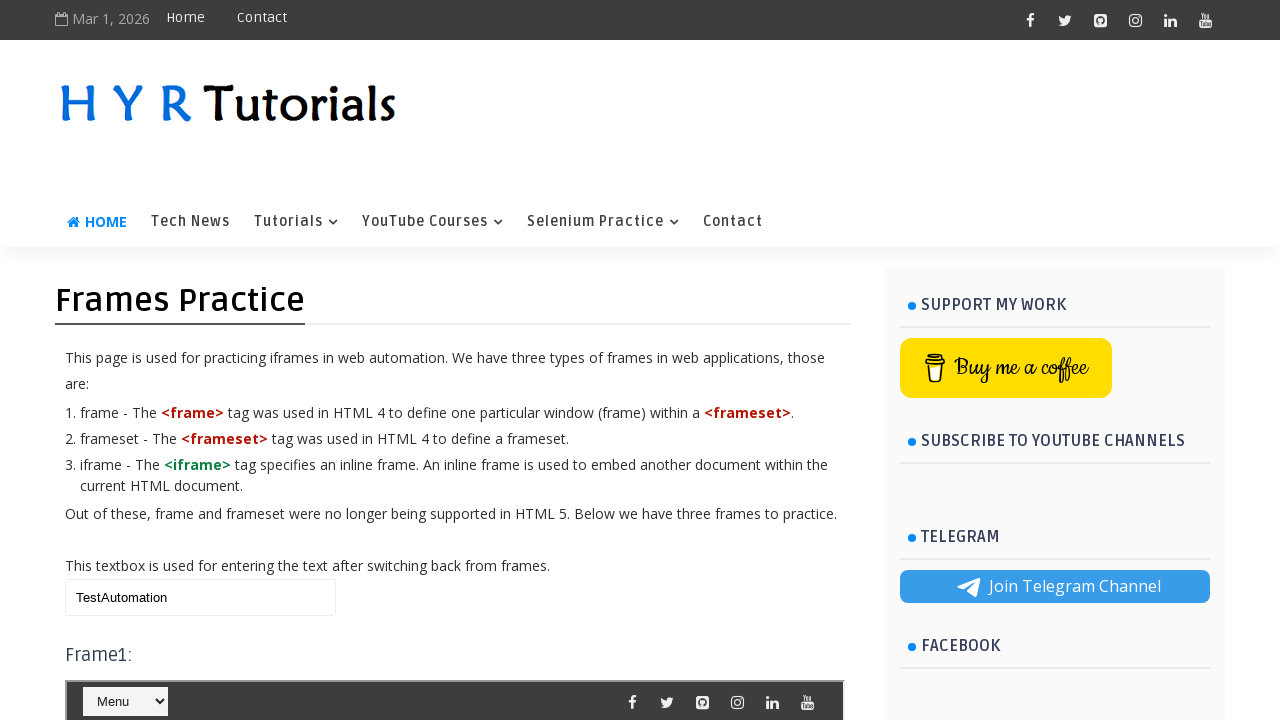

Located outer frame #frm3
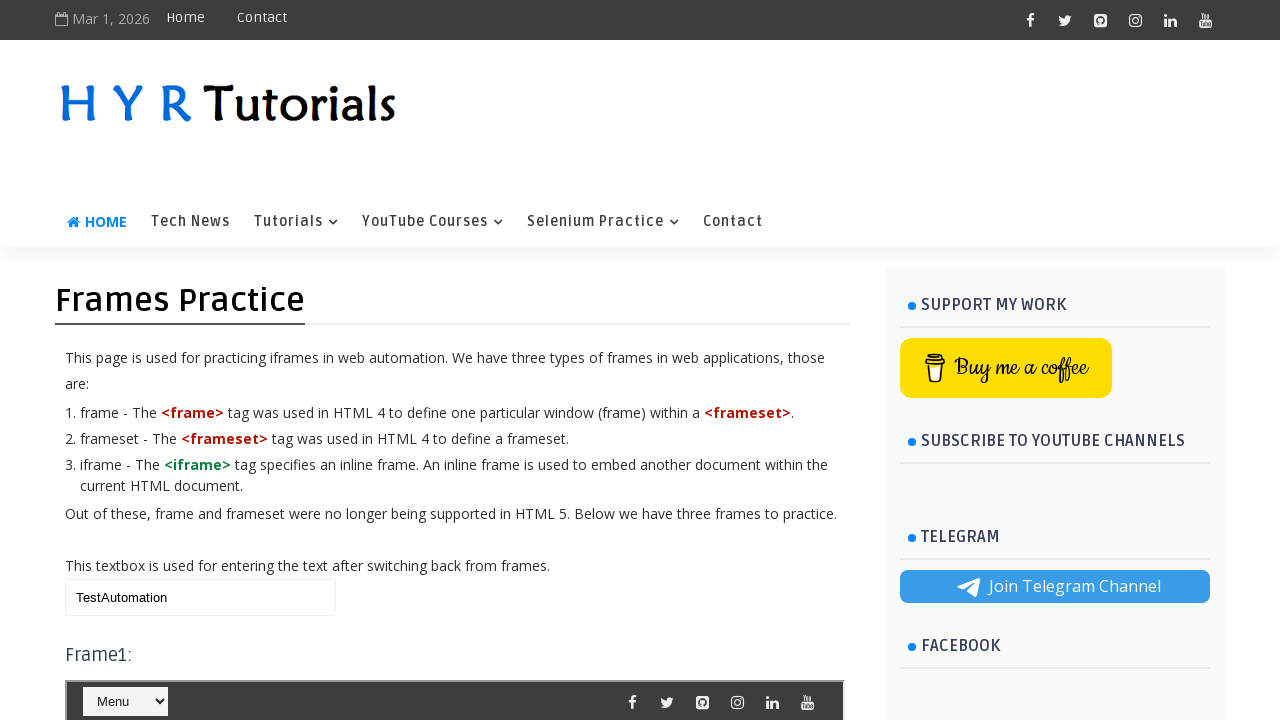

Located inner frame #frm1 nested within outer frame
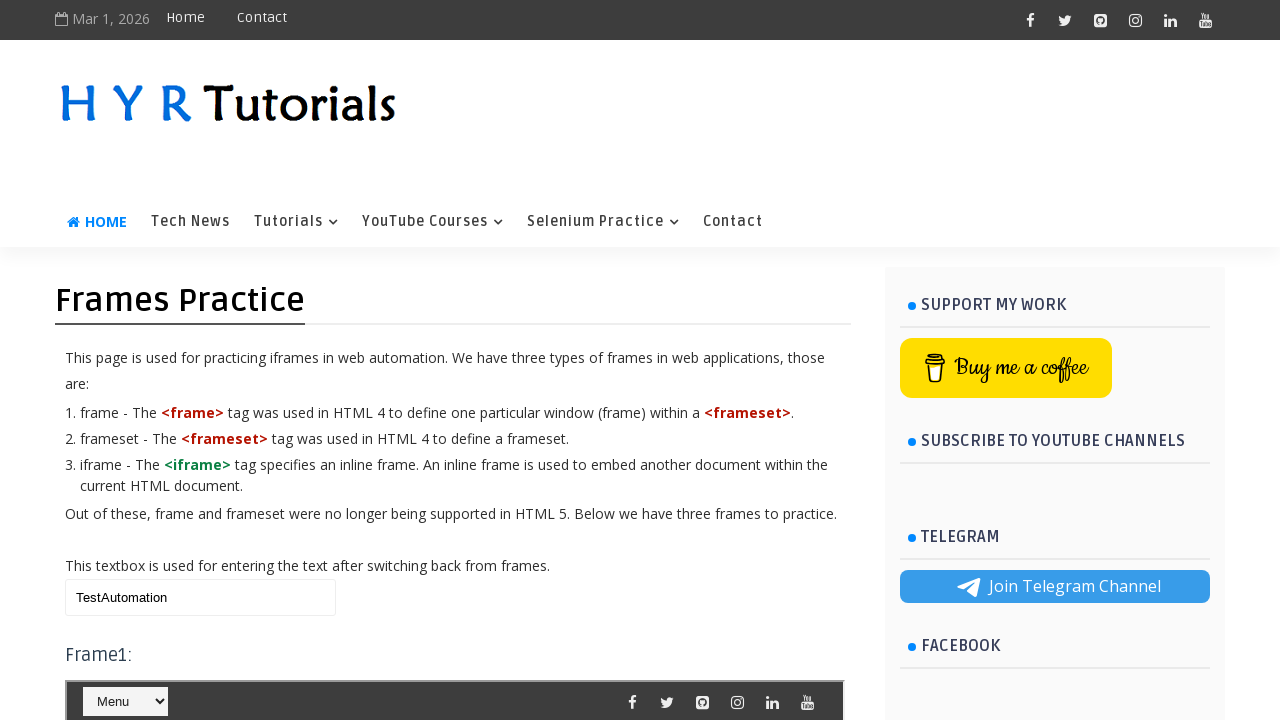

Selected 'Java' from course dropdown in nested frame on #frm3 >> internal:control=enter-frame >> #frm1 >> internal:control=enter-frame >
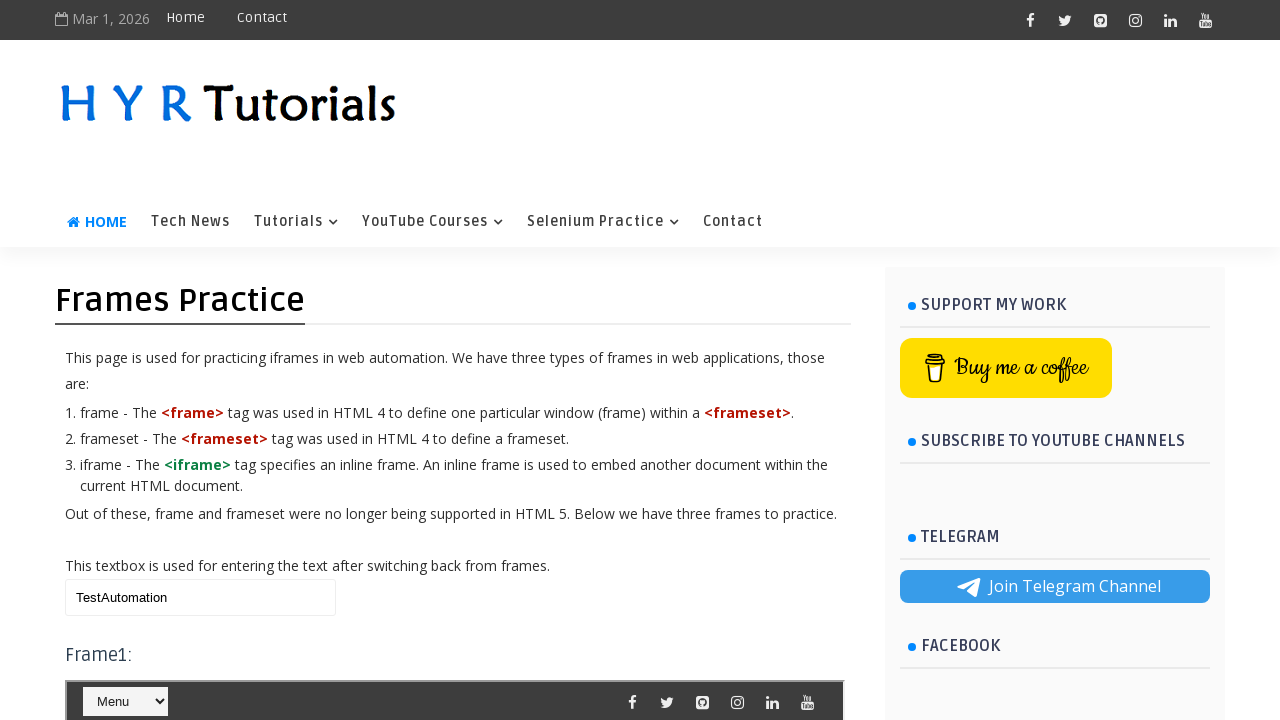

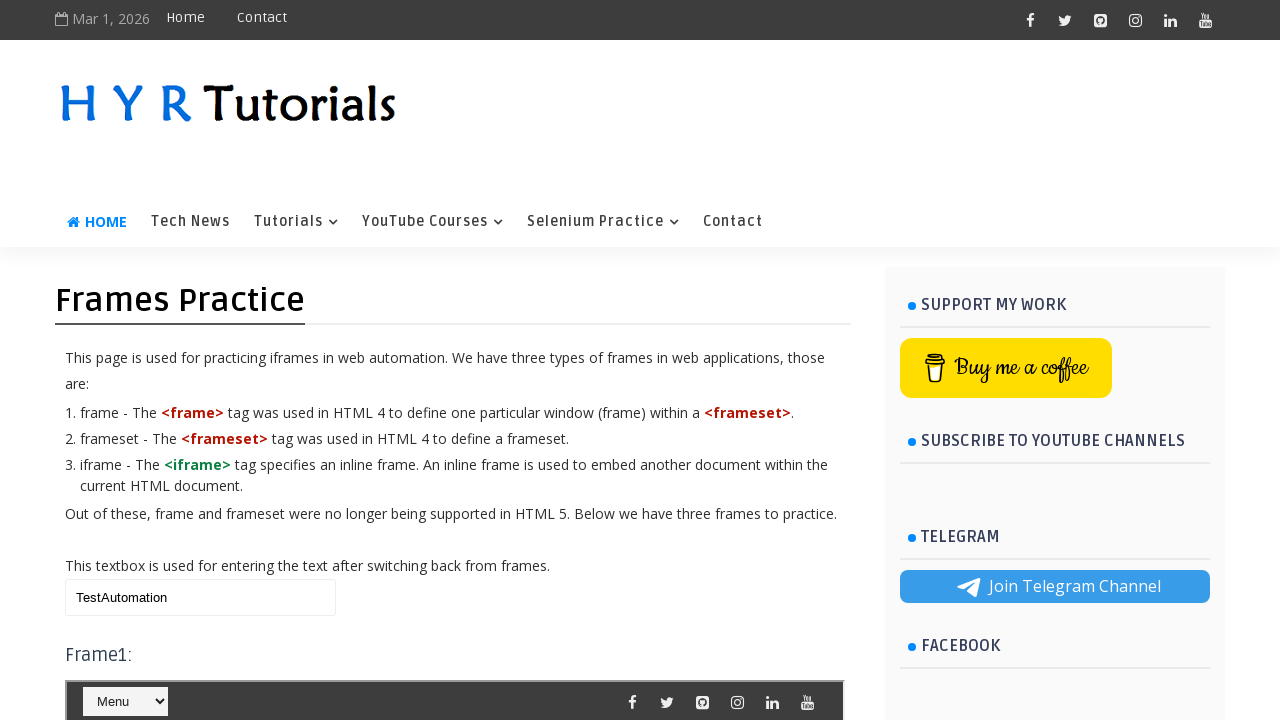